Tests dropdown selection functionality by selecting "Adobe Photoshop" from the Skills dropdown on a registration form

Starting URL: https://demo.automationtesting.in/Register.html

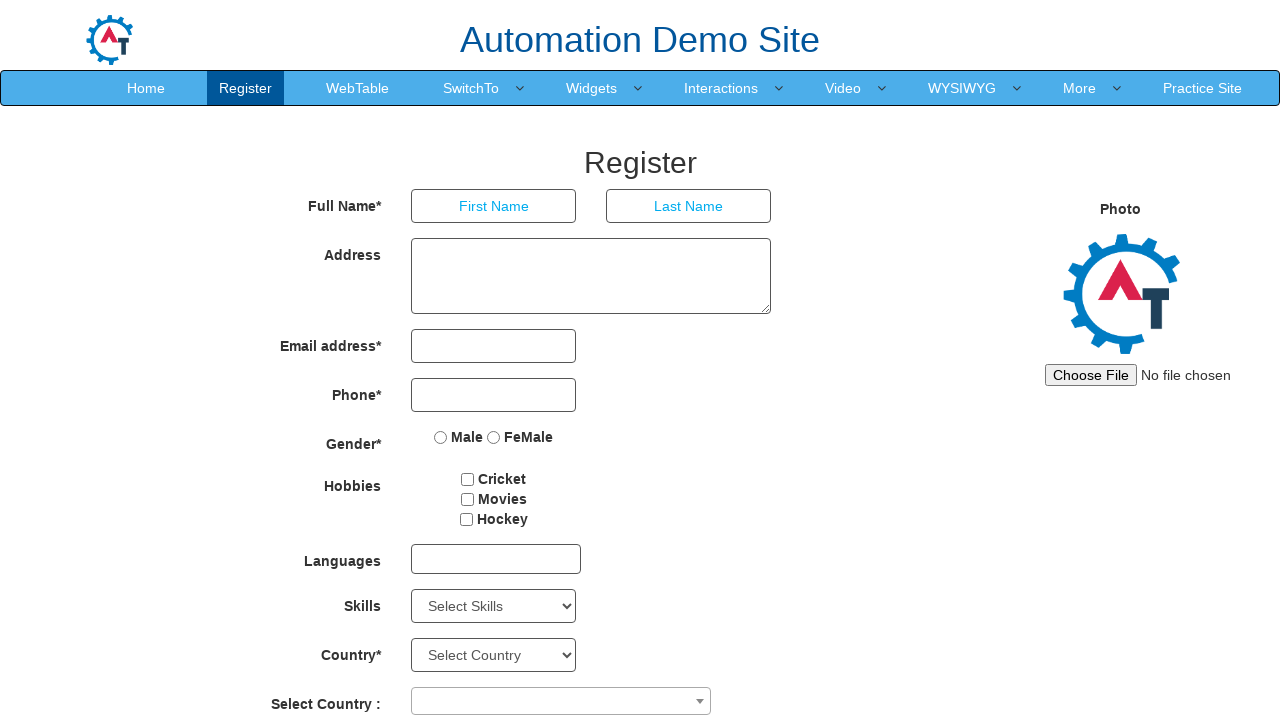

Navigated to registration form at https://demo.automationtesting.in/Register.html
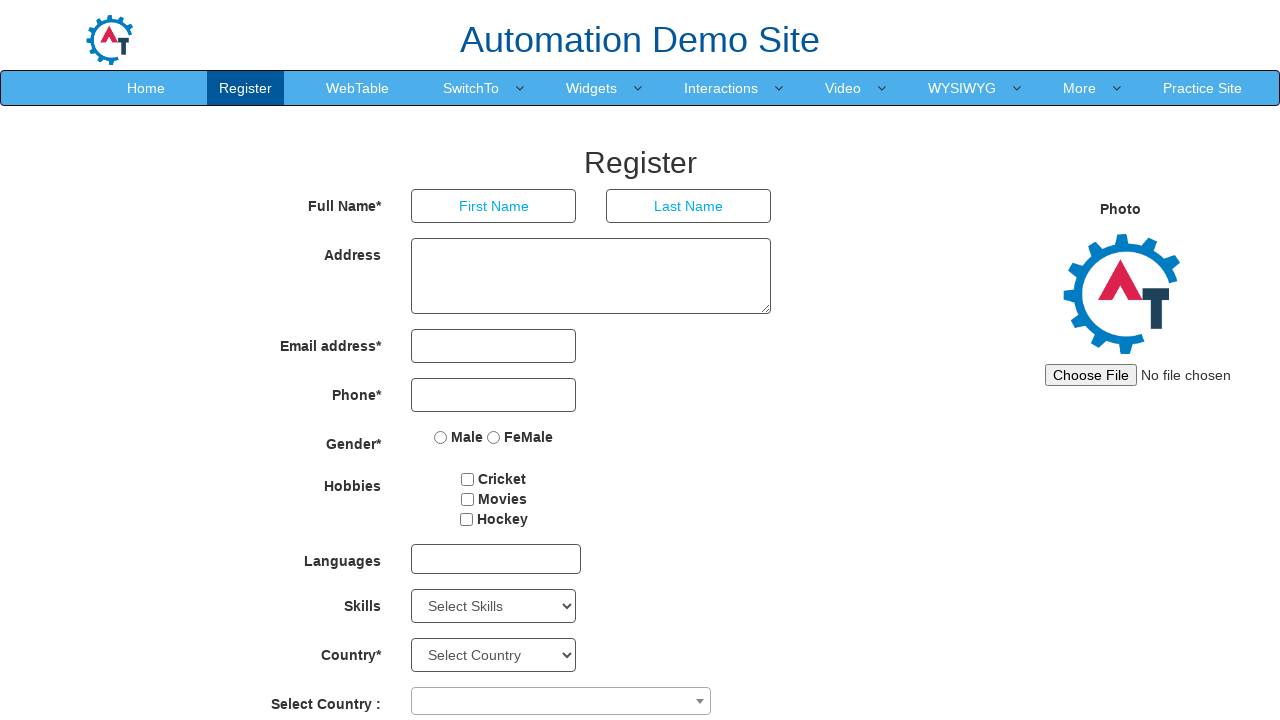

Selected 'Adobe Photoshop' from the Skills dropdown on select#Skills
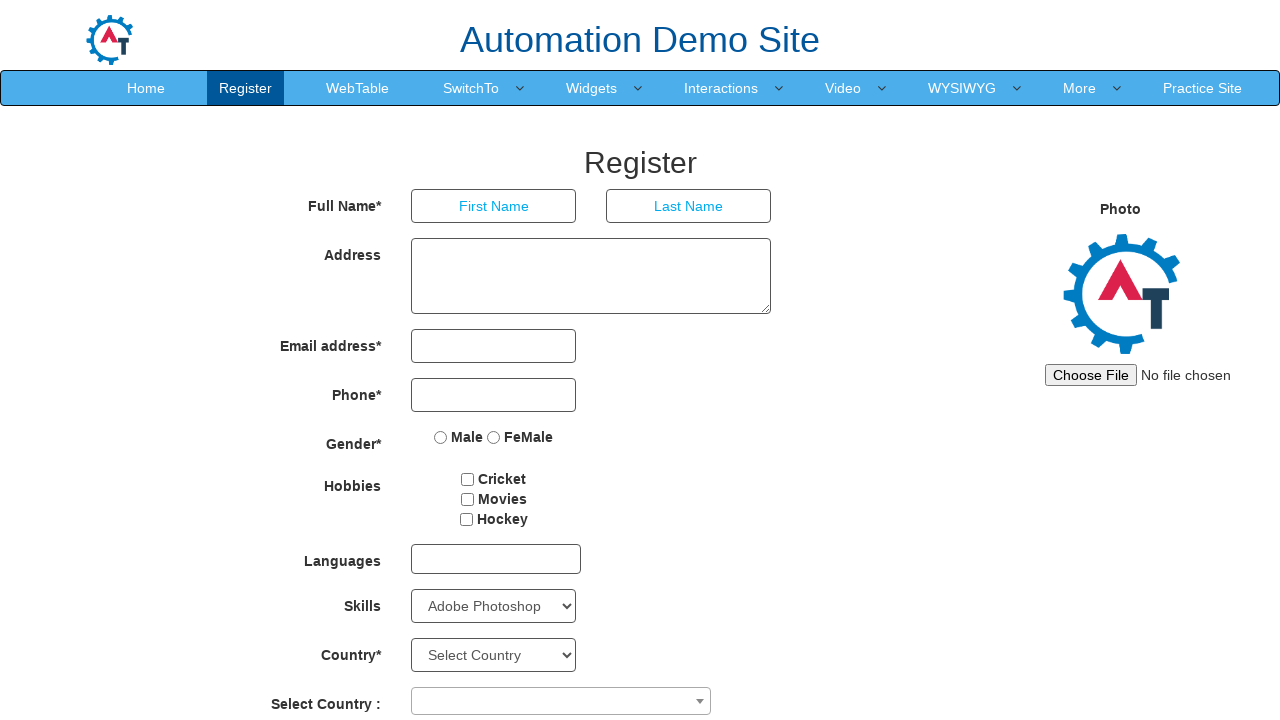

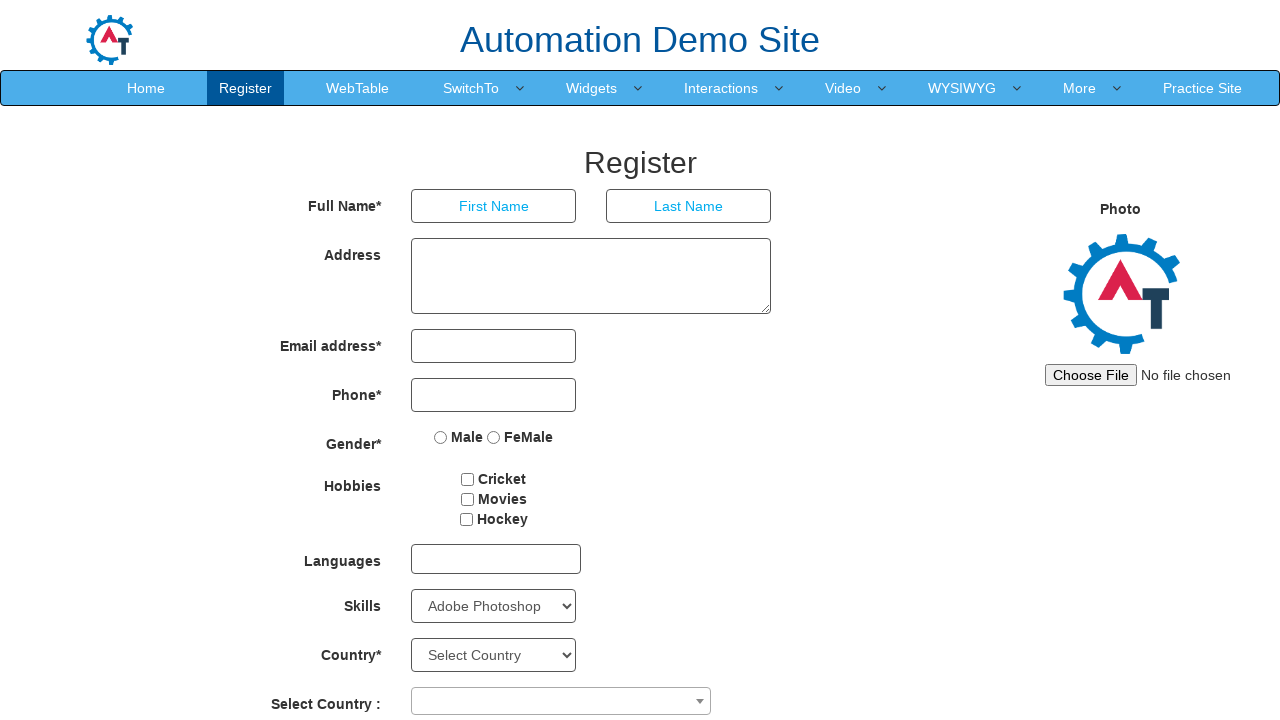